Tests horizontal slider functionality by clicking on the slider and pressing arrow right keys multiple times to move the slider to its maximum value

Starting URL: https://the-internet.herokuapp.com/horizontal_slider

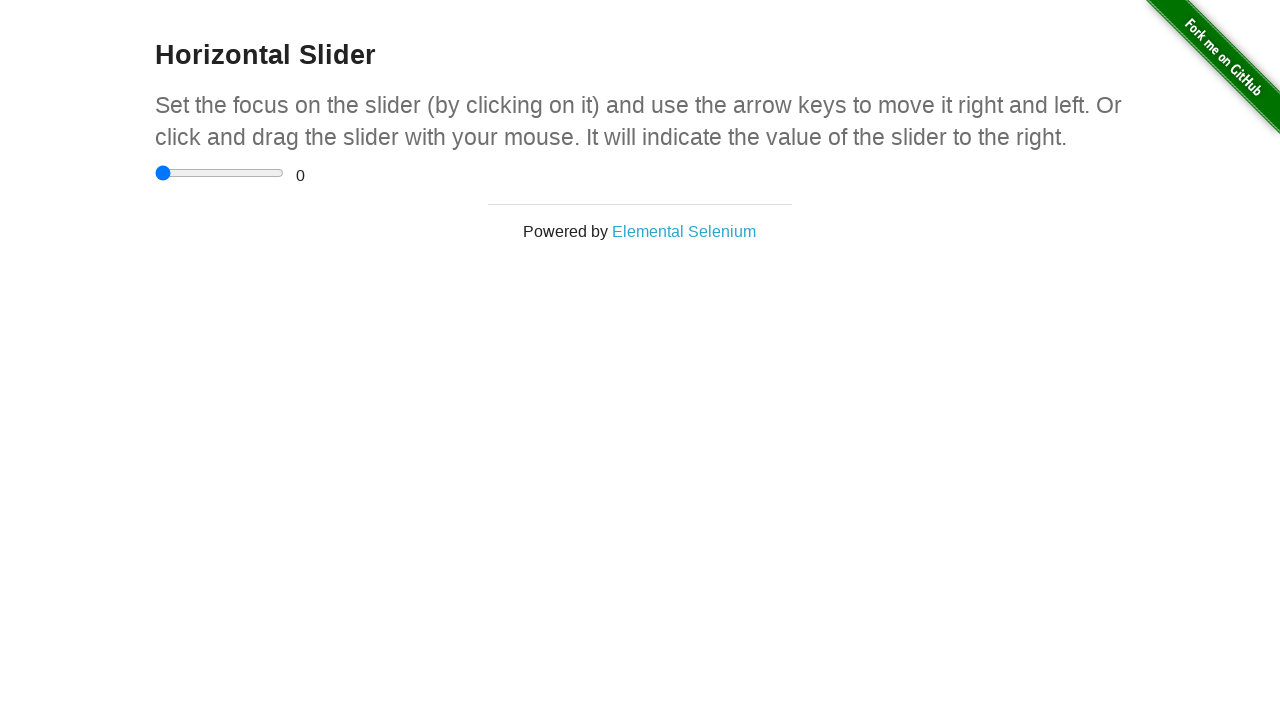

Located the horizontal slider element
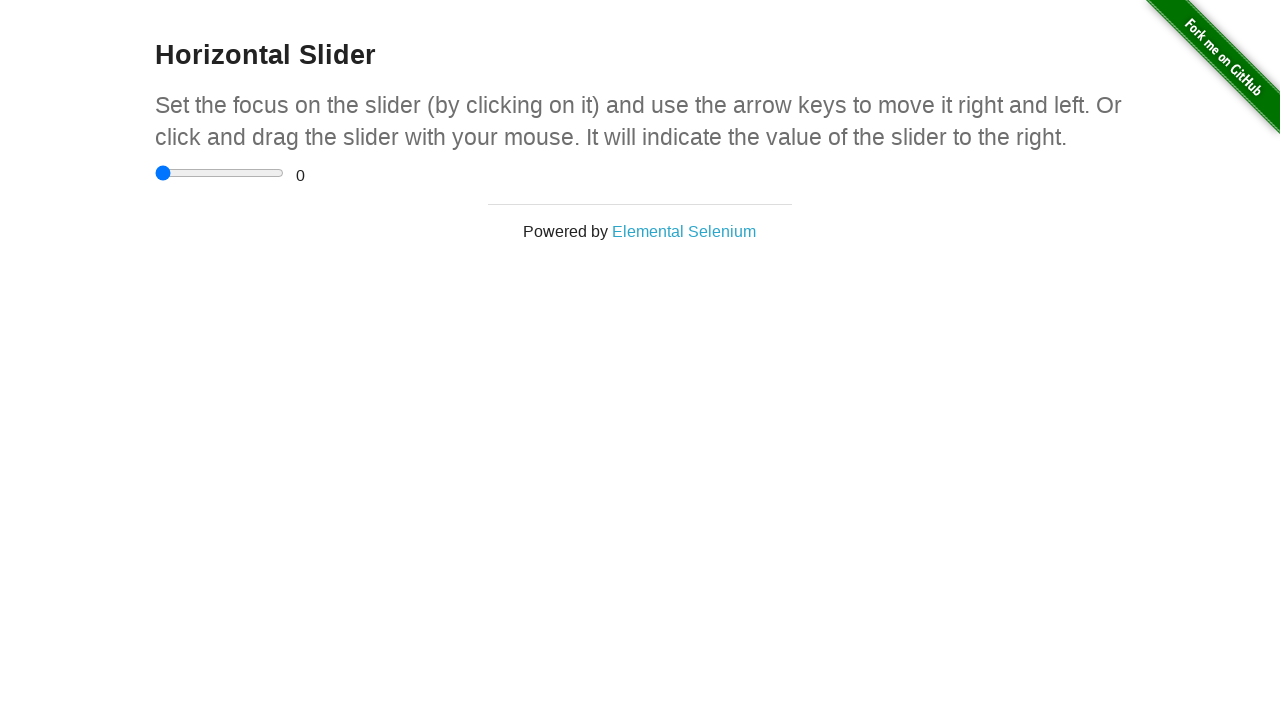

Clicked on the slider to focus it at (220, 173) on input[type='range']
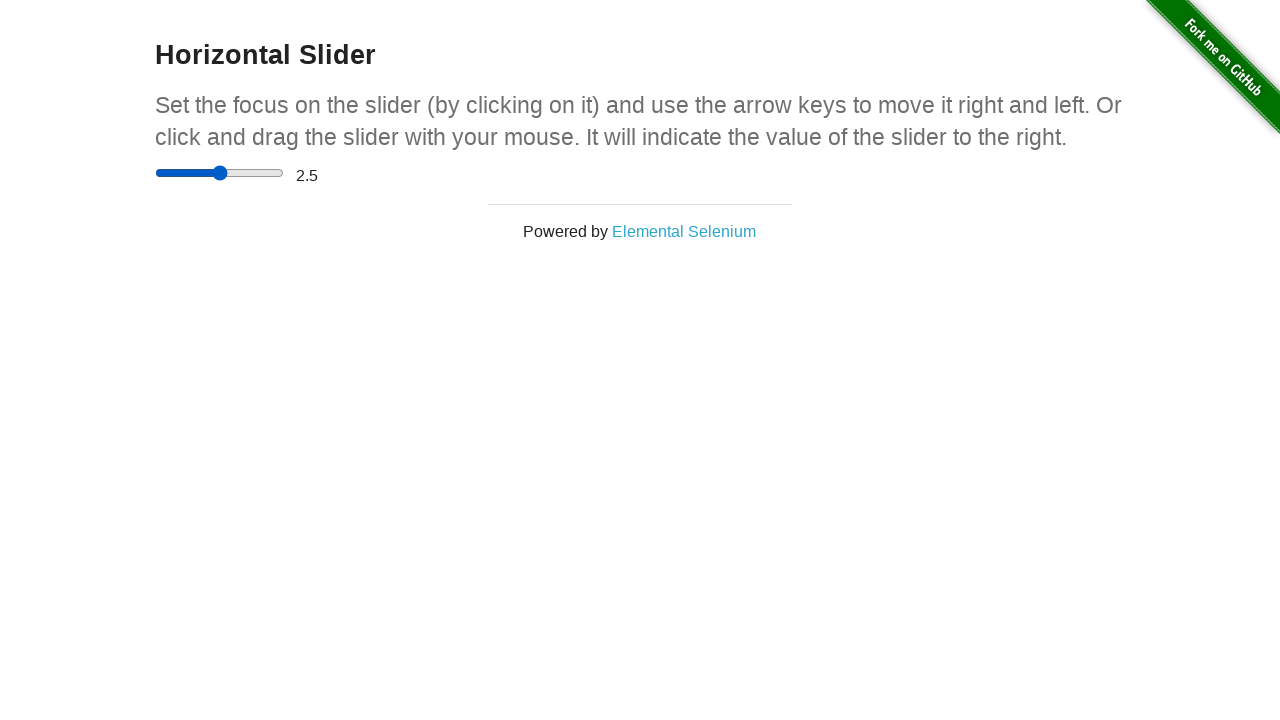

Pressed ArrowRight key to move slider right on input[type='range']
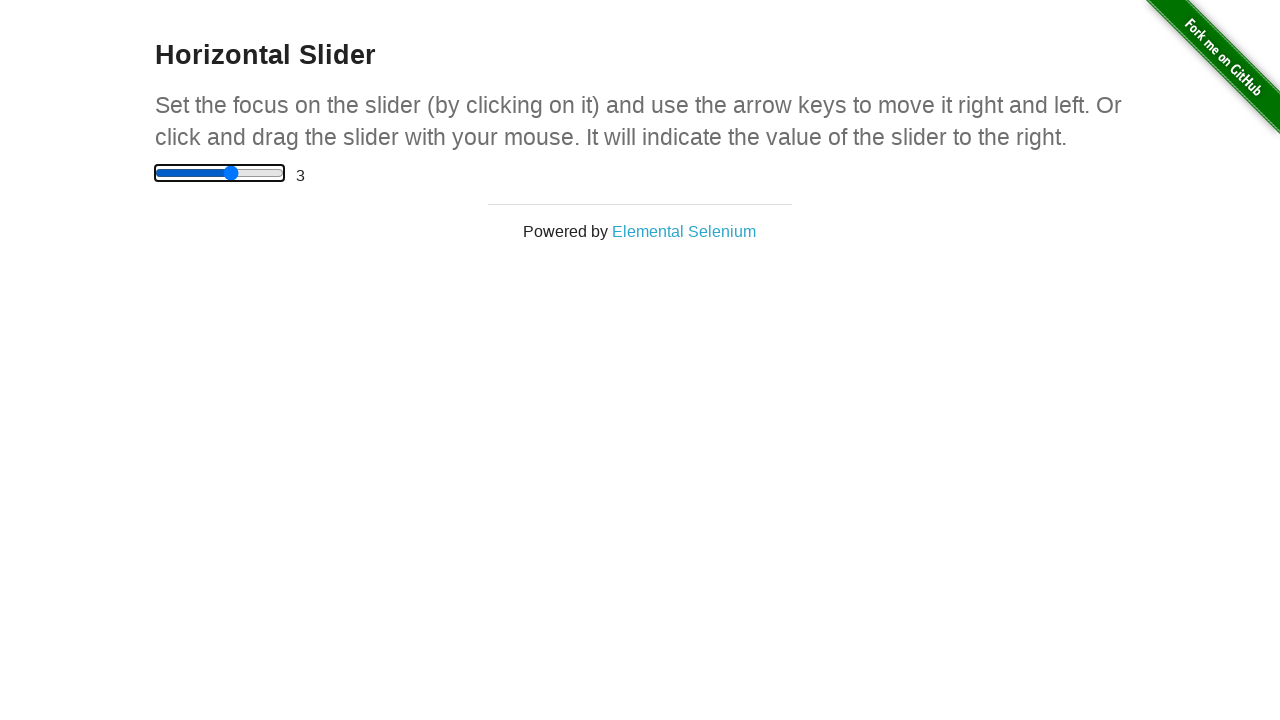

Pressed ArrowRight key to move slider right on input[type='range']
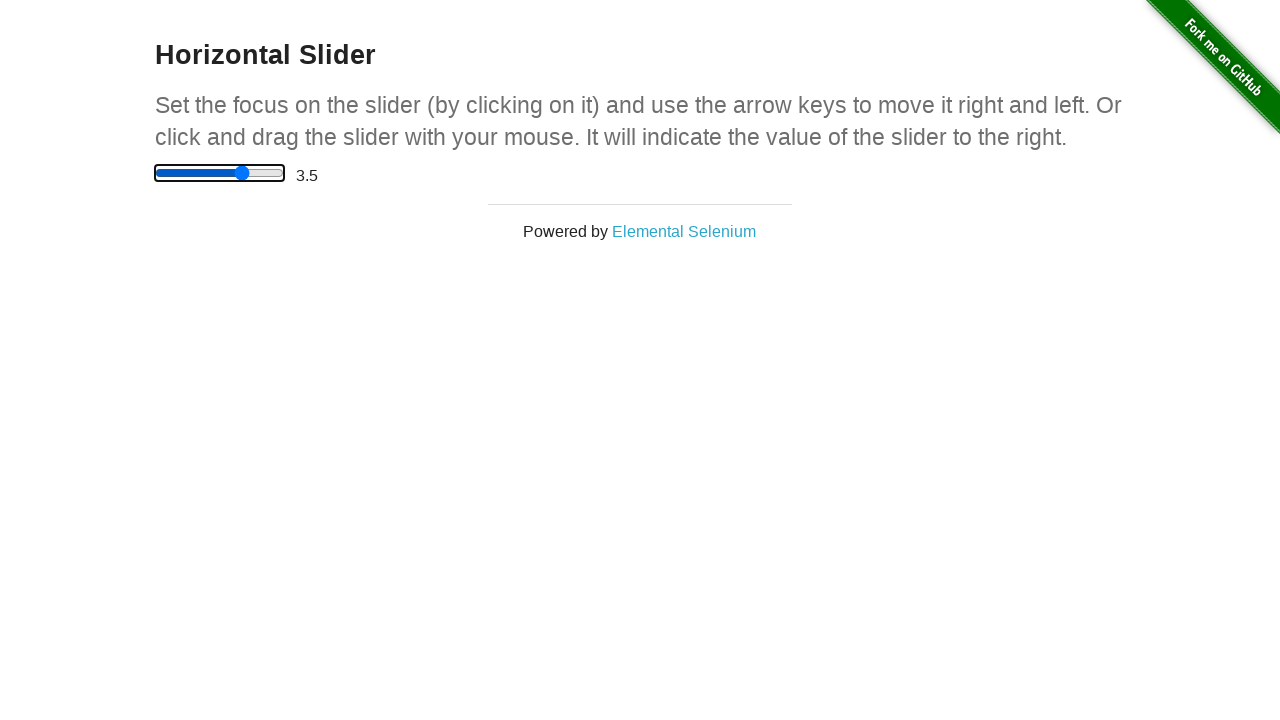

Pressed ArrowRight key to move slider right on input[type='range']
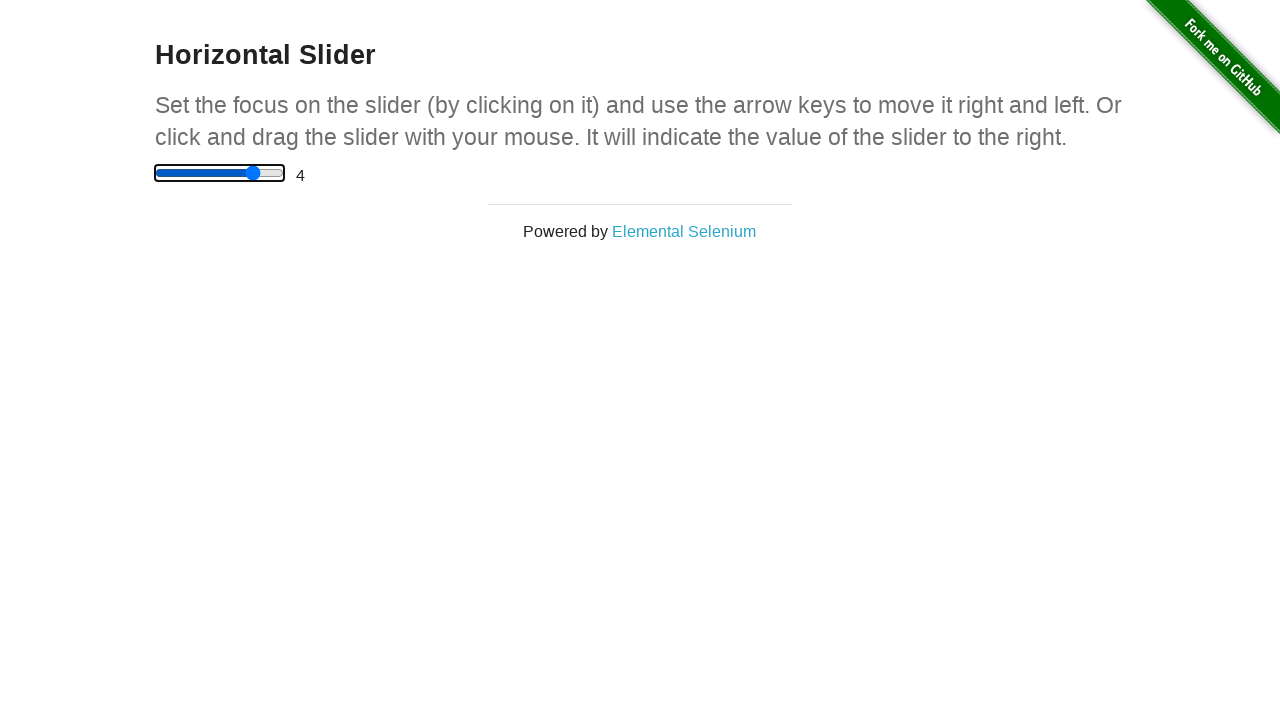

Pressed ArrowRight key to move slider right on input[type='range']
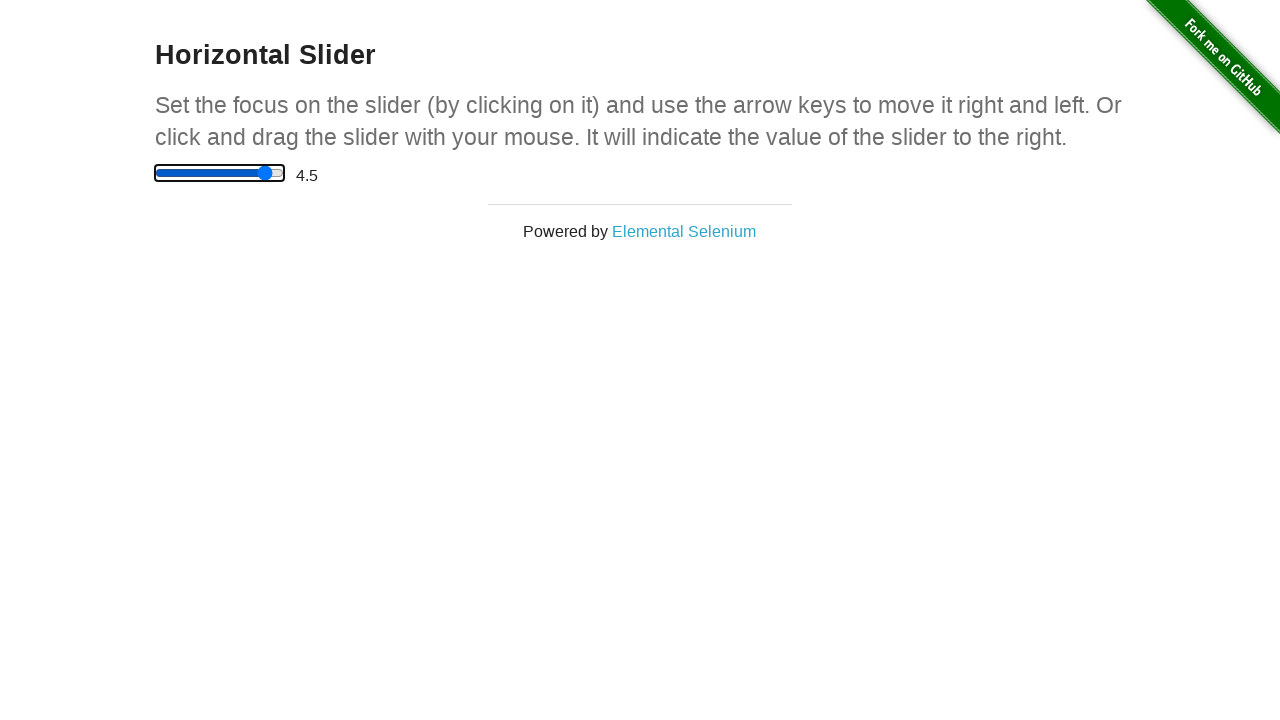

Pressed ArrowRight key to move slider right on input[type='range']
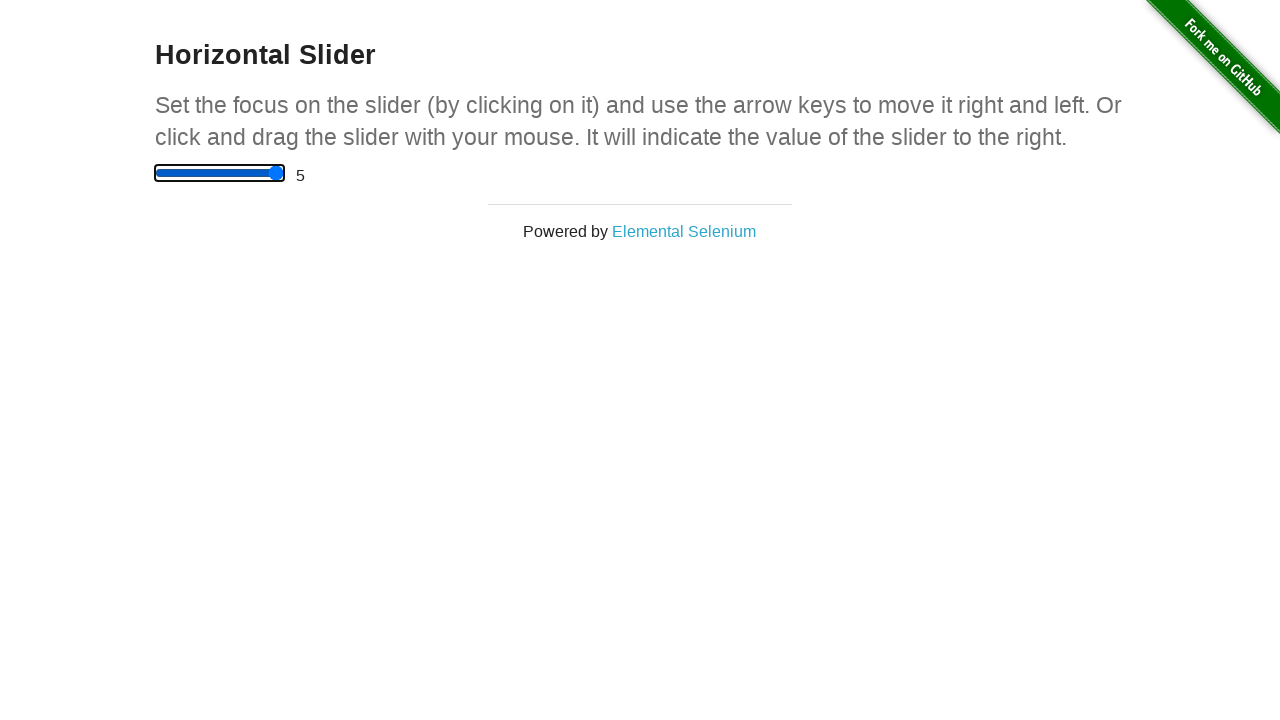

Pressed ArrowRight key to move slider right on input[type='range']
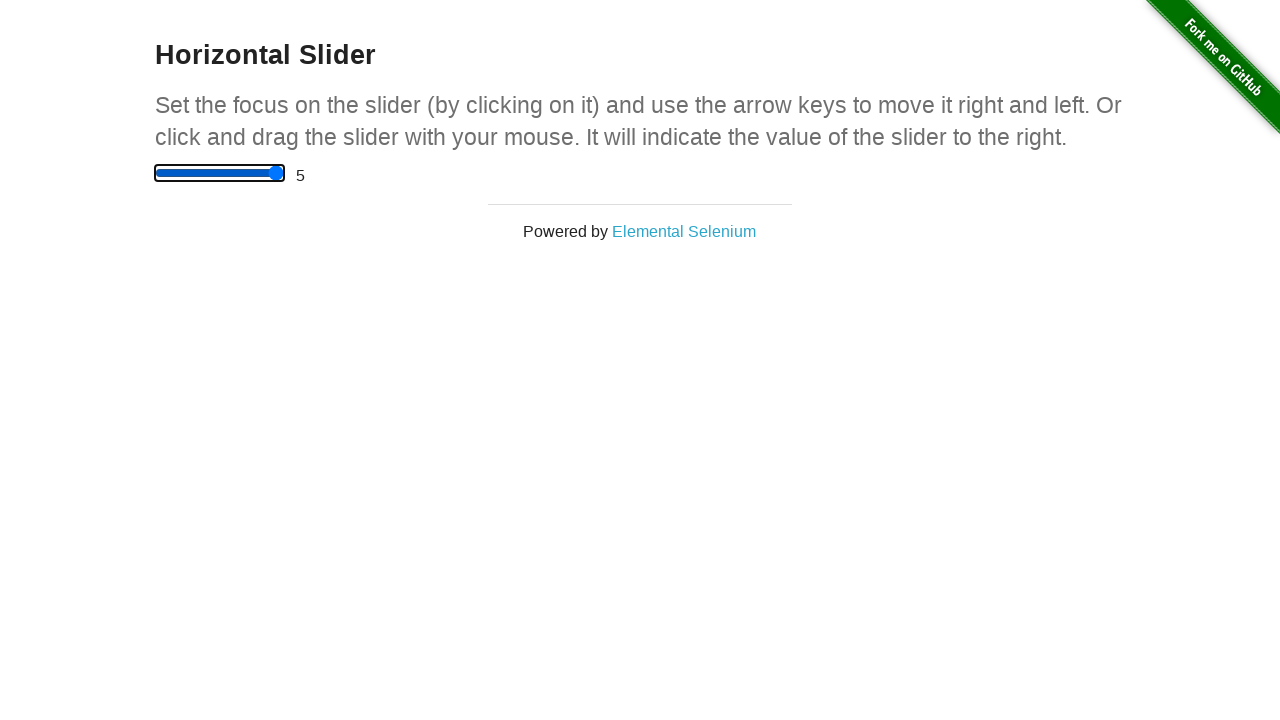

Pressed ArrowRight key to move slider right on input[type='range']
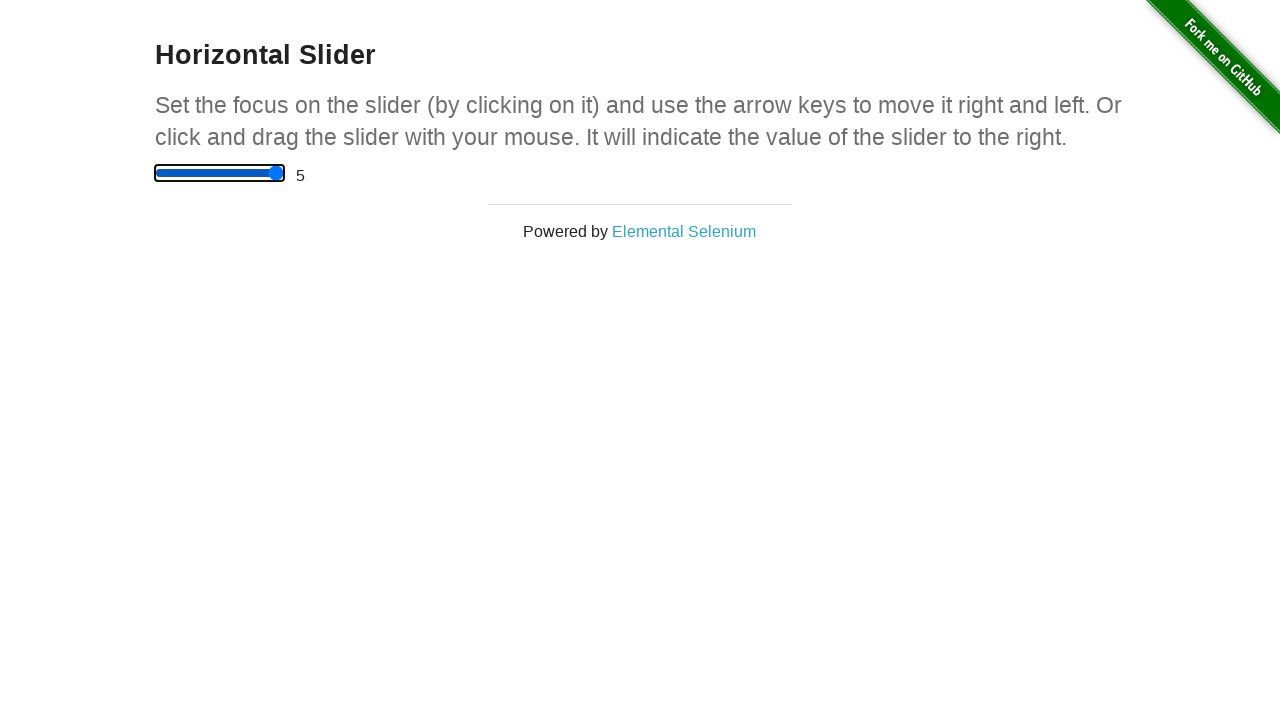

Pressed ArrowRight key to move slider right on input[type='range']
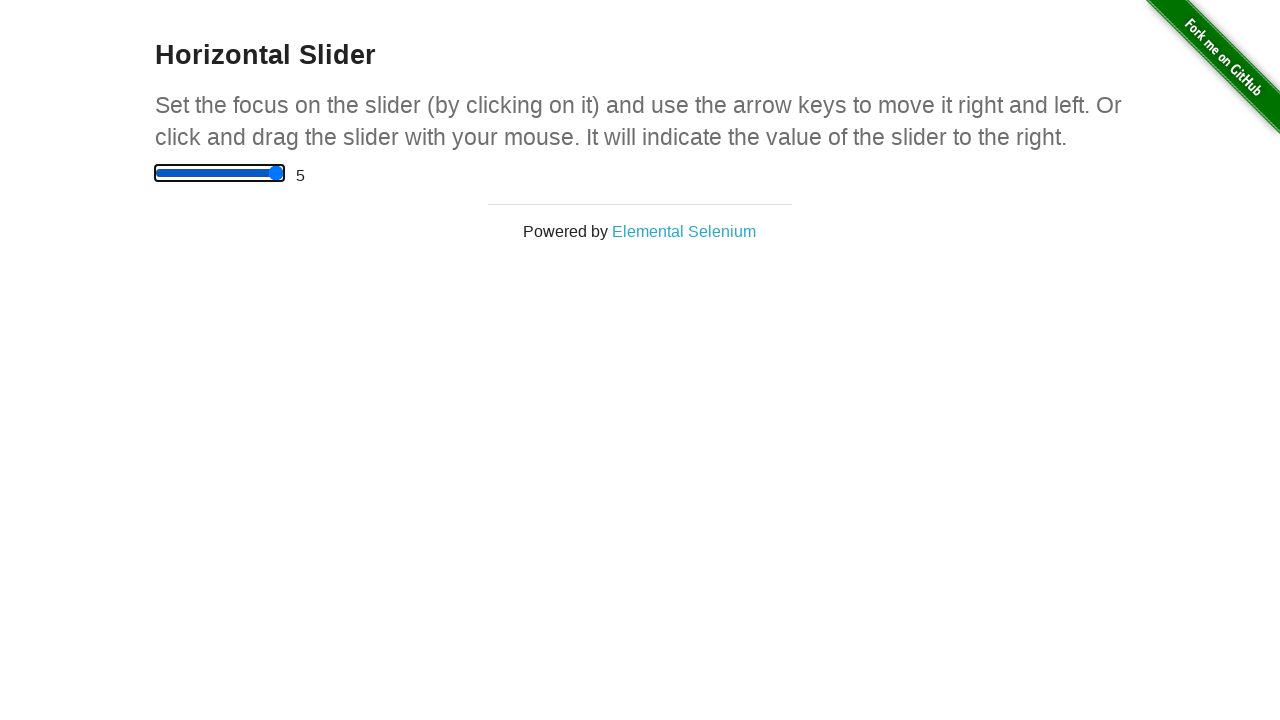

Pressed ArrowRight key to move slider right on input[type='range']
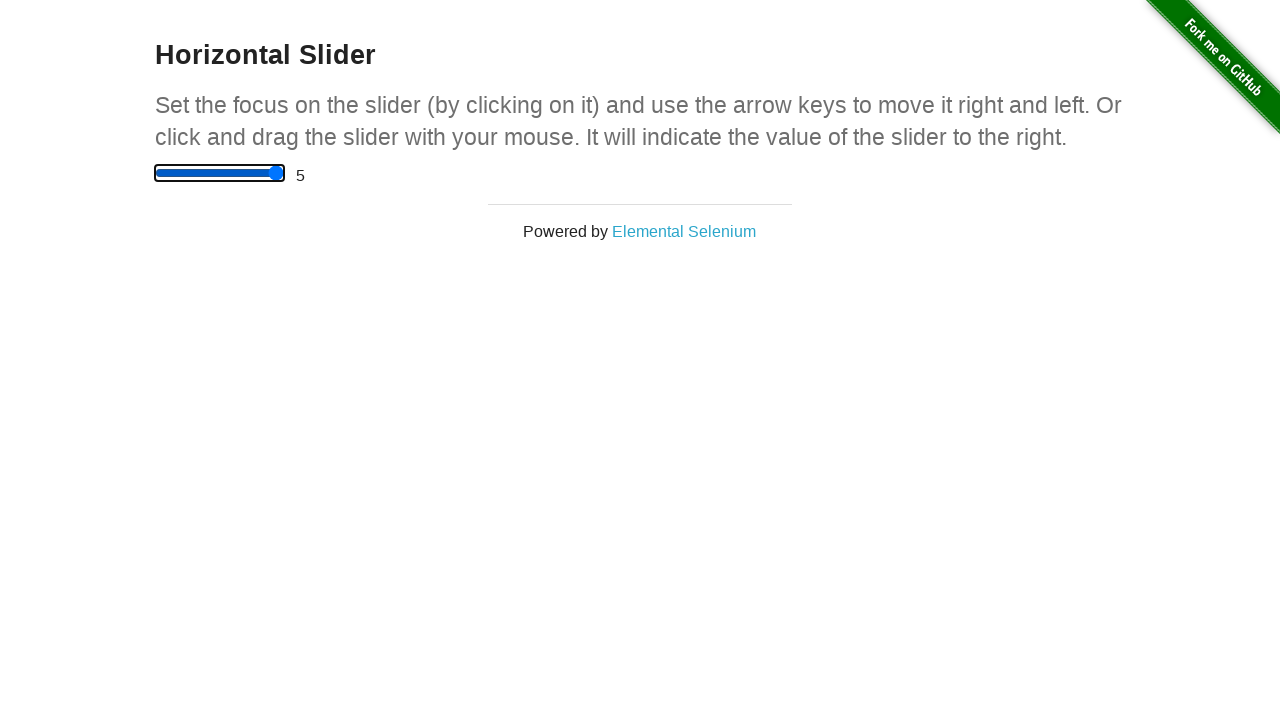

Verified slider range display element is visible - slider at maximum value
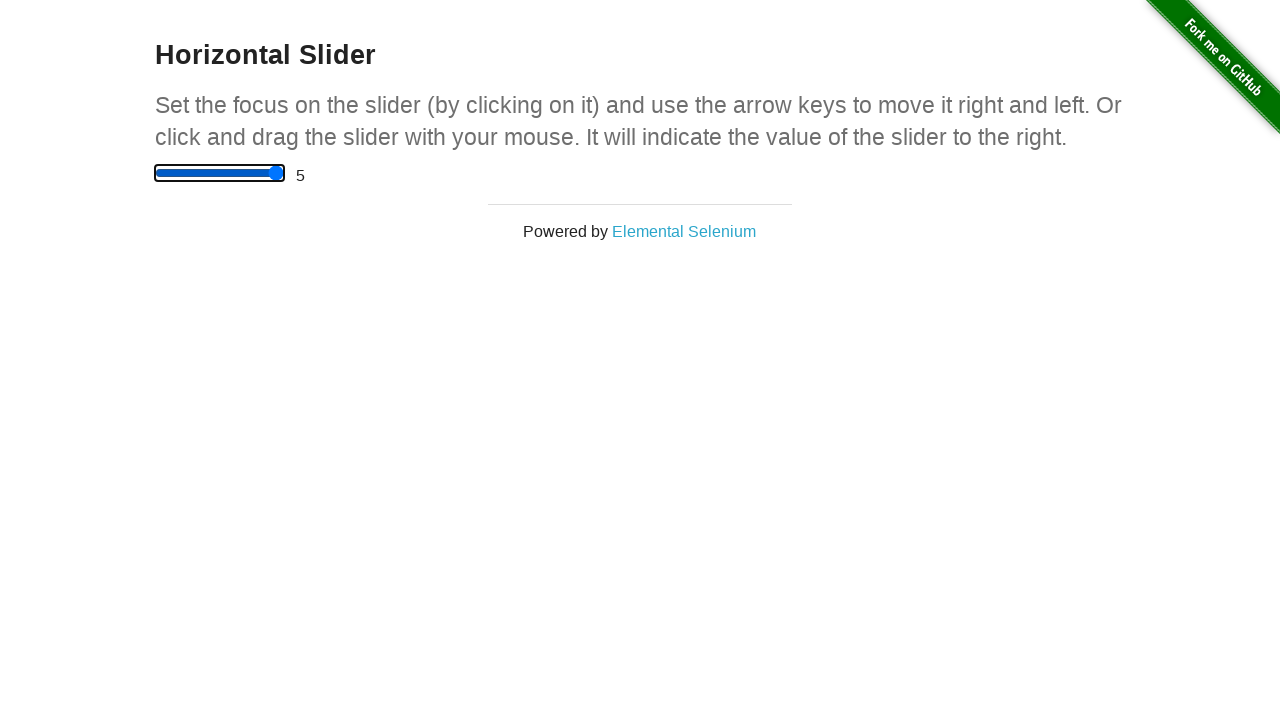

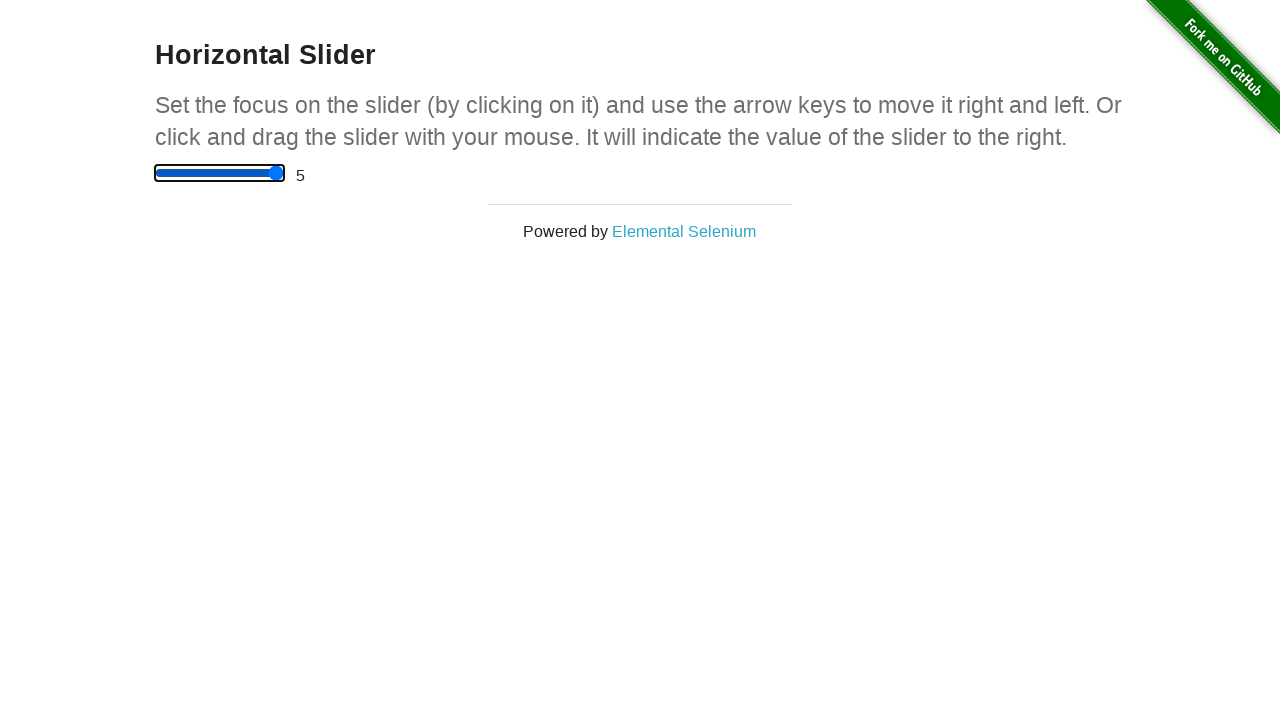